Tests window handling by clicking the Help link on Google signup page which opens in a new window, then switches between parent and child windows

Starting URL: https://accounts.google.com/signup

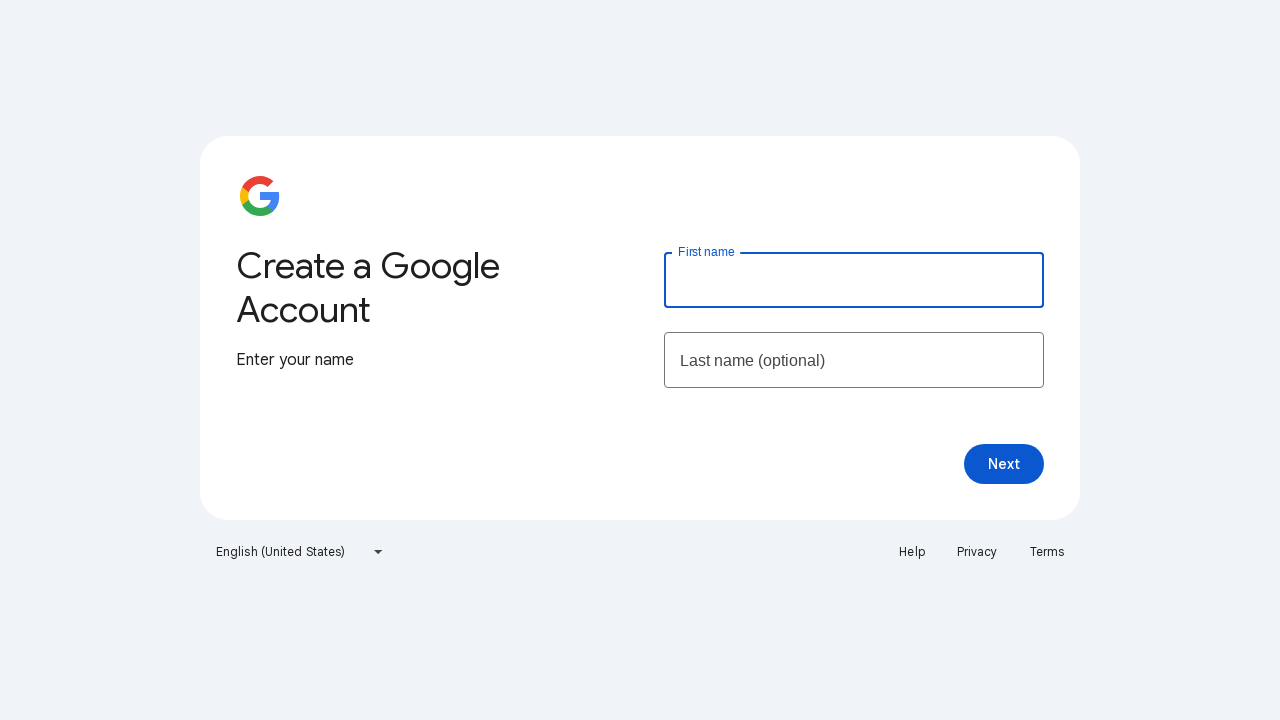

Clicked Help link on Google signup page at (912, 552) on xpath=//a[contains(text(),'Help')]
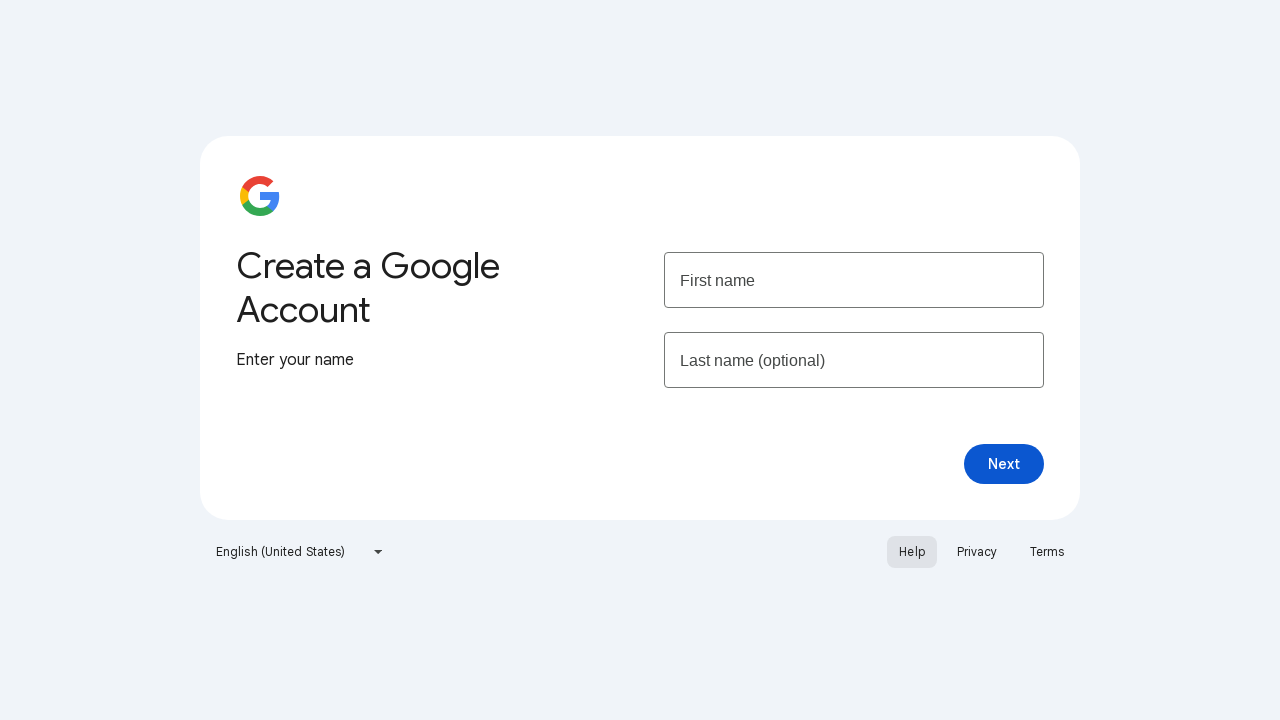

New window opened and captured
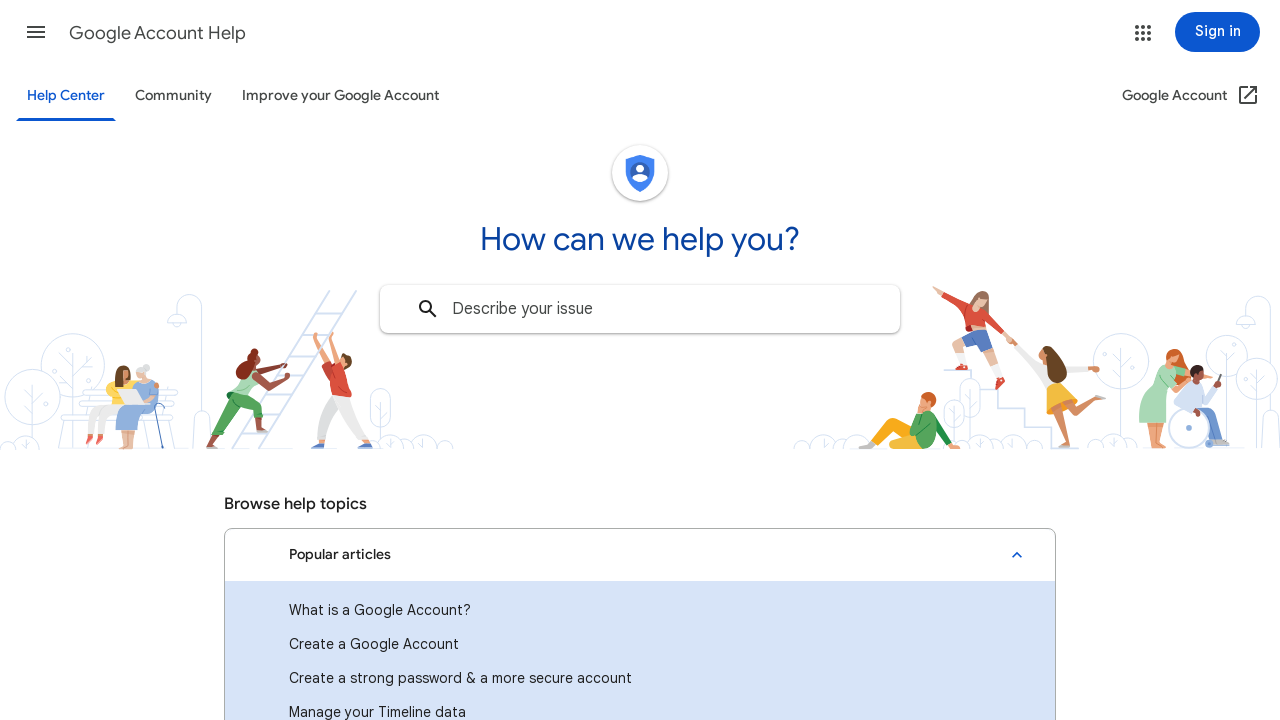

Retrieved child window title: Google Account Help
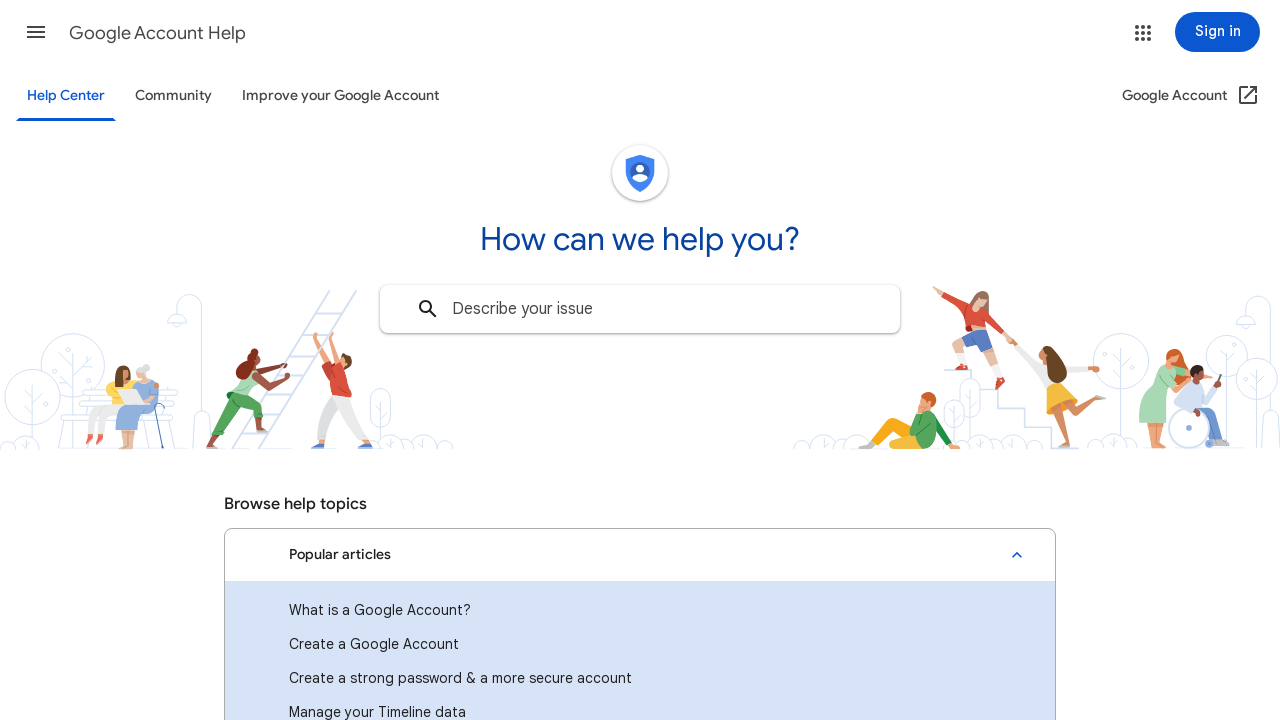

Retrieved parent window title: Create your Google Account
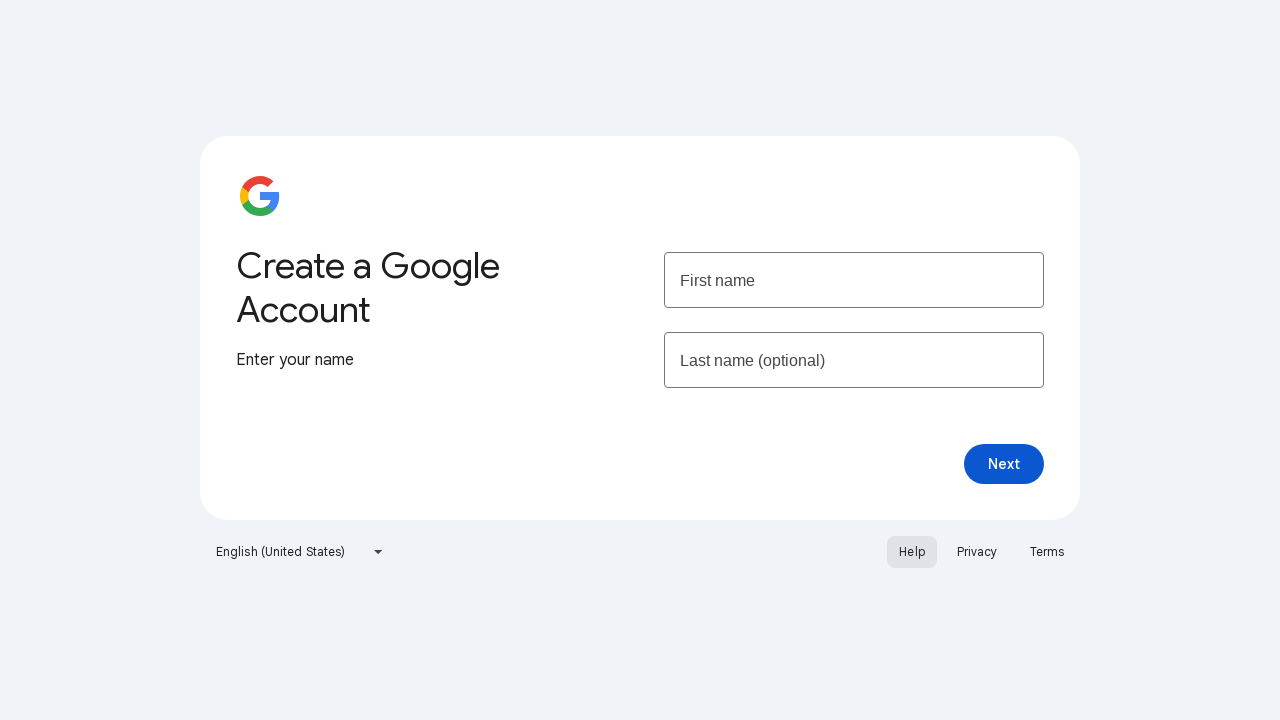

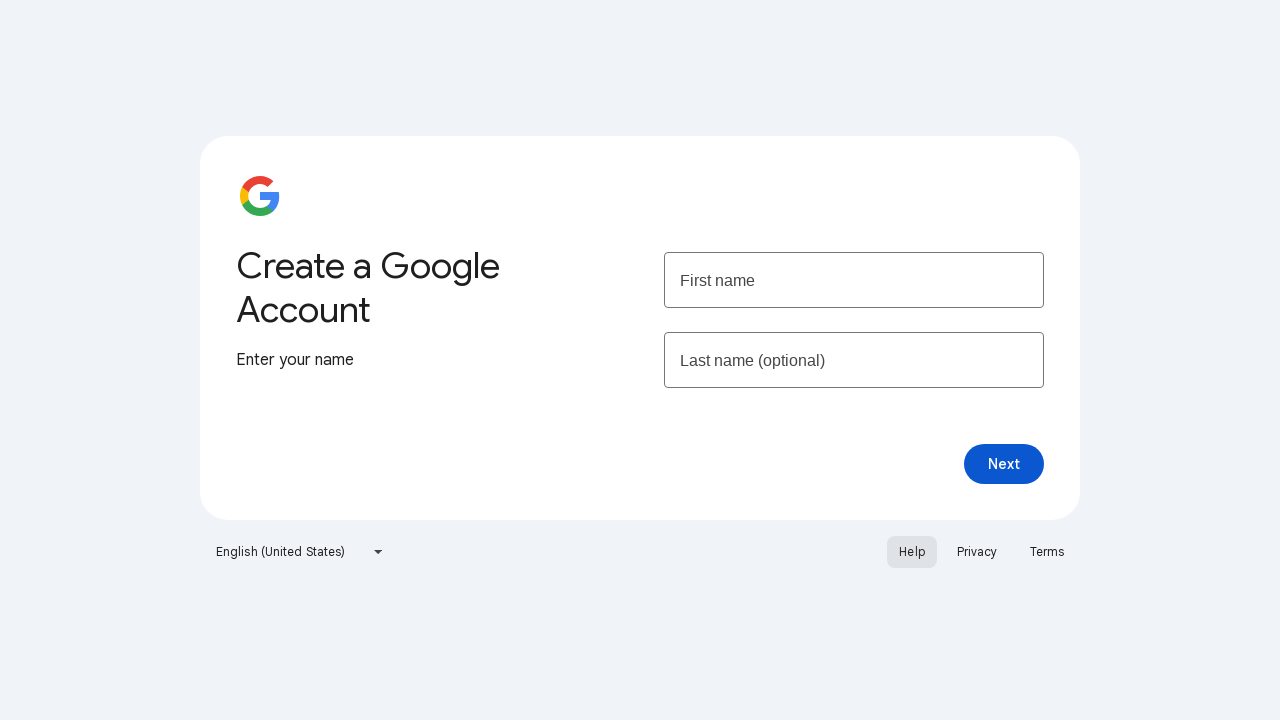